Tests window handle functionality by clicking a link that opens a new window, switching between windows, and verifying page titles and text content on both windows.

Starting URL: https://the-internet.herokuapp.com/windows

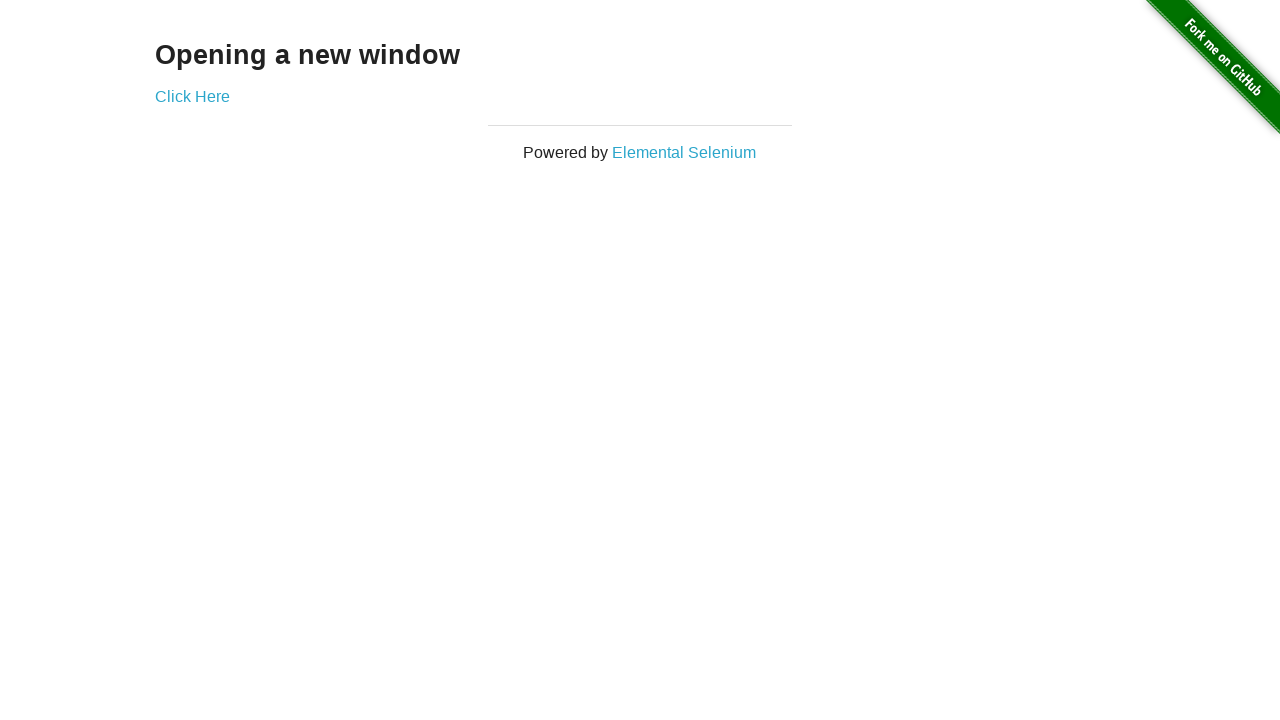

Waited for h3 element to load on initial page
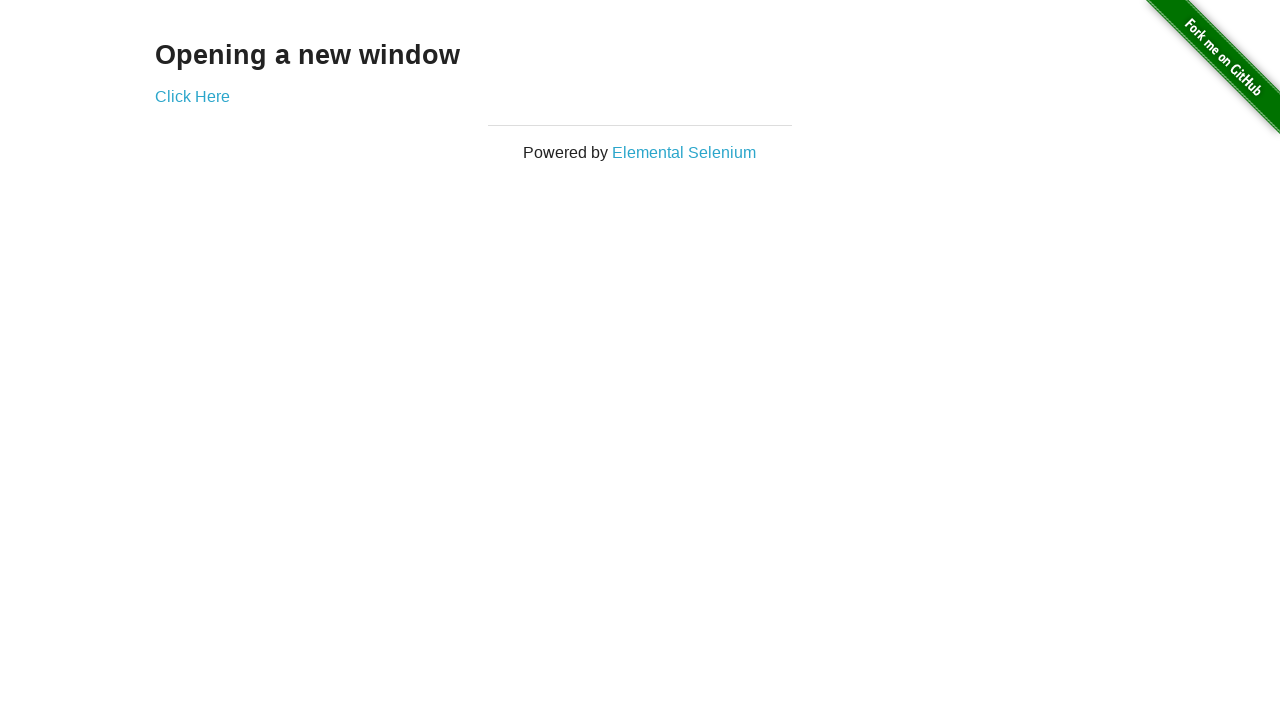

Verified h3 text is 'Opening a new window'
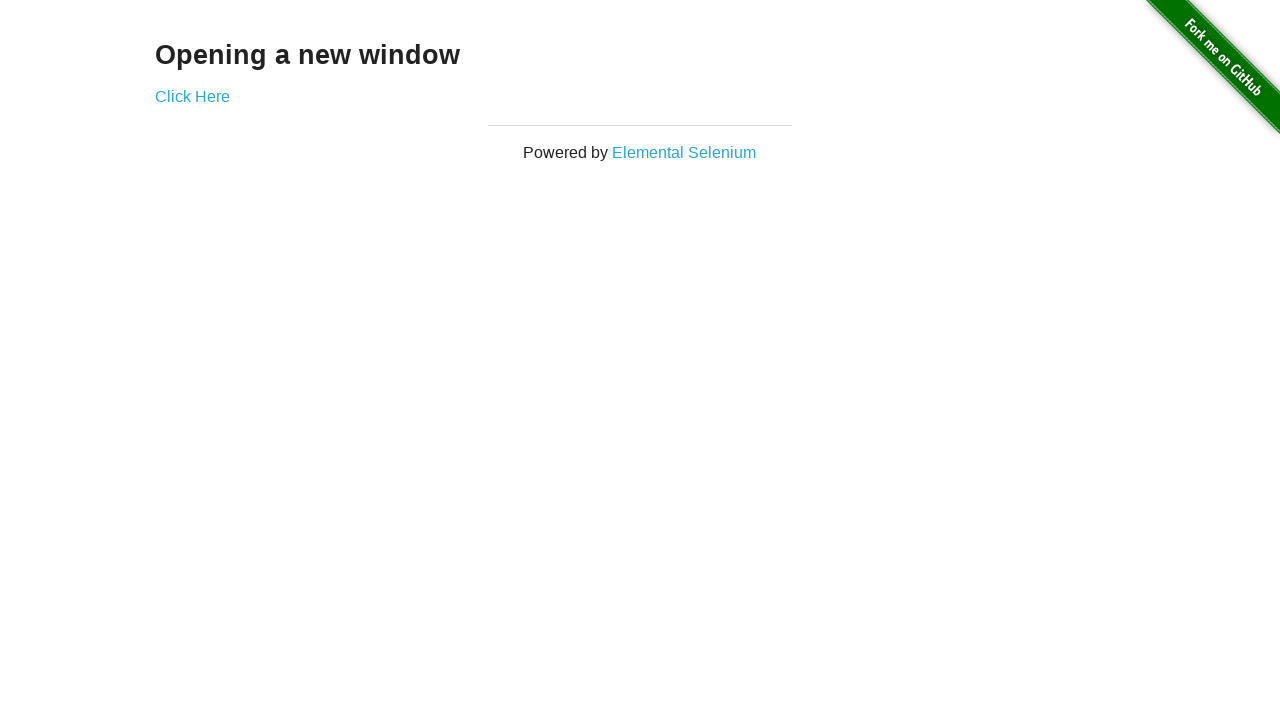

Verified initial page title is 'The Internet'
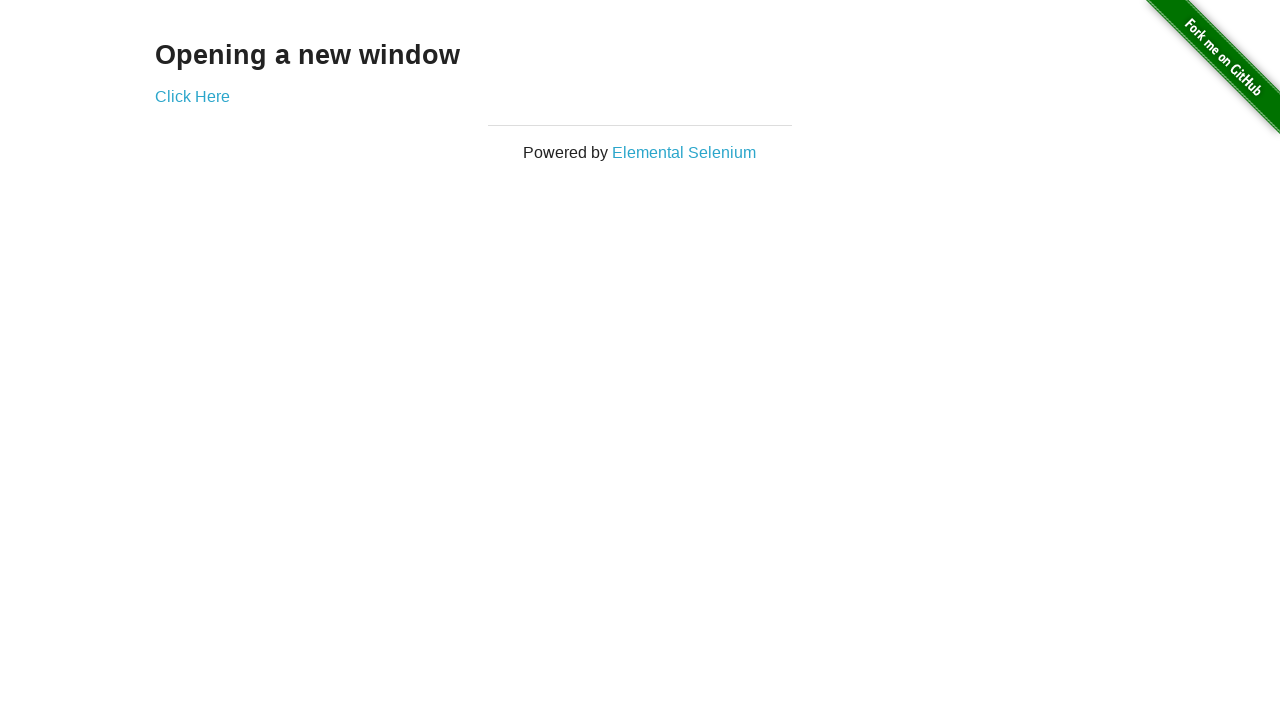

Clicked 'Click Here' link to open new window at (192, 96) on text=Click Here
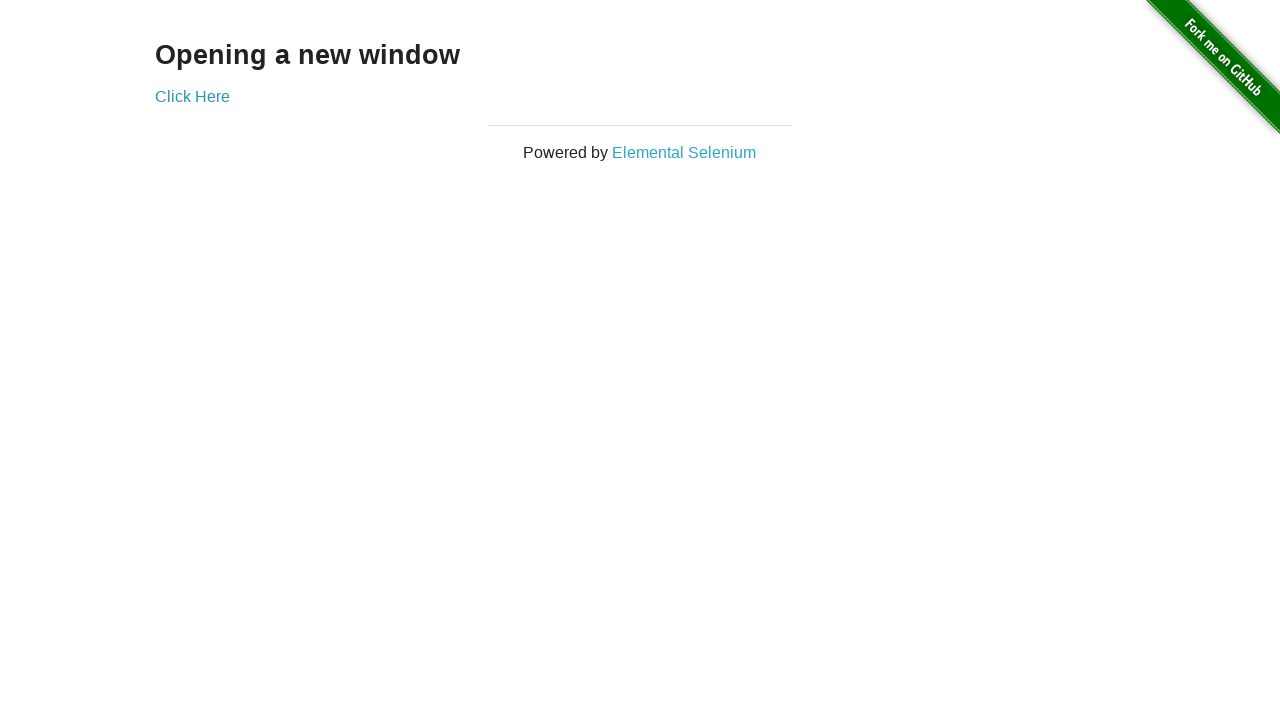

New window opened and loaded
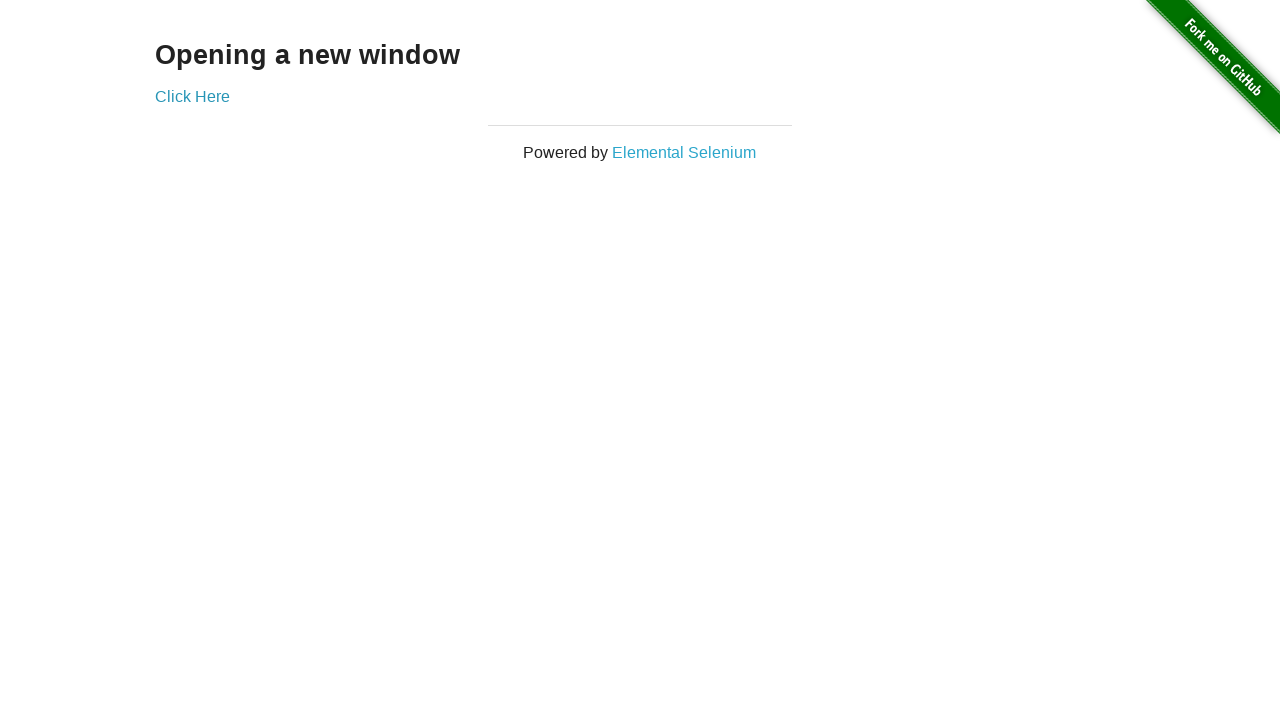

Verified new window title is 'New Window'
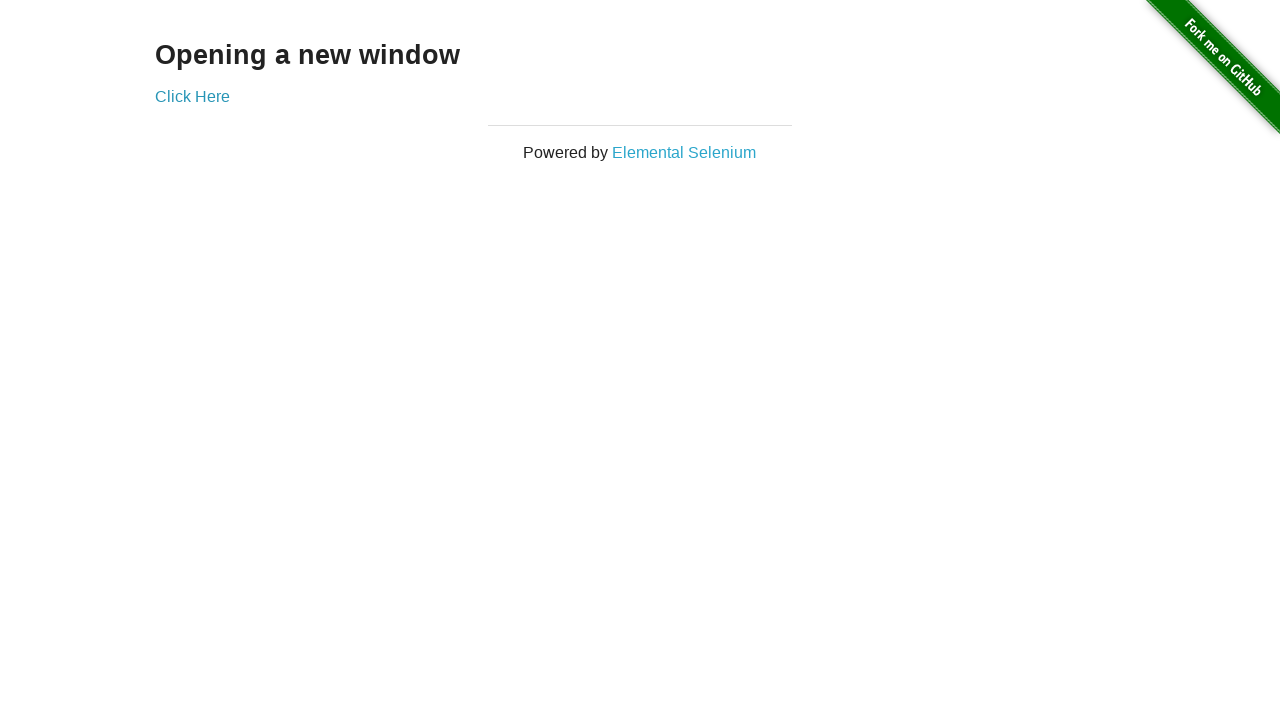

Verified new window h3 text is 'New Window'
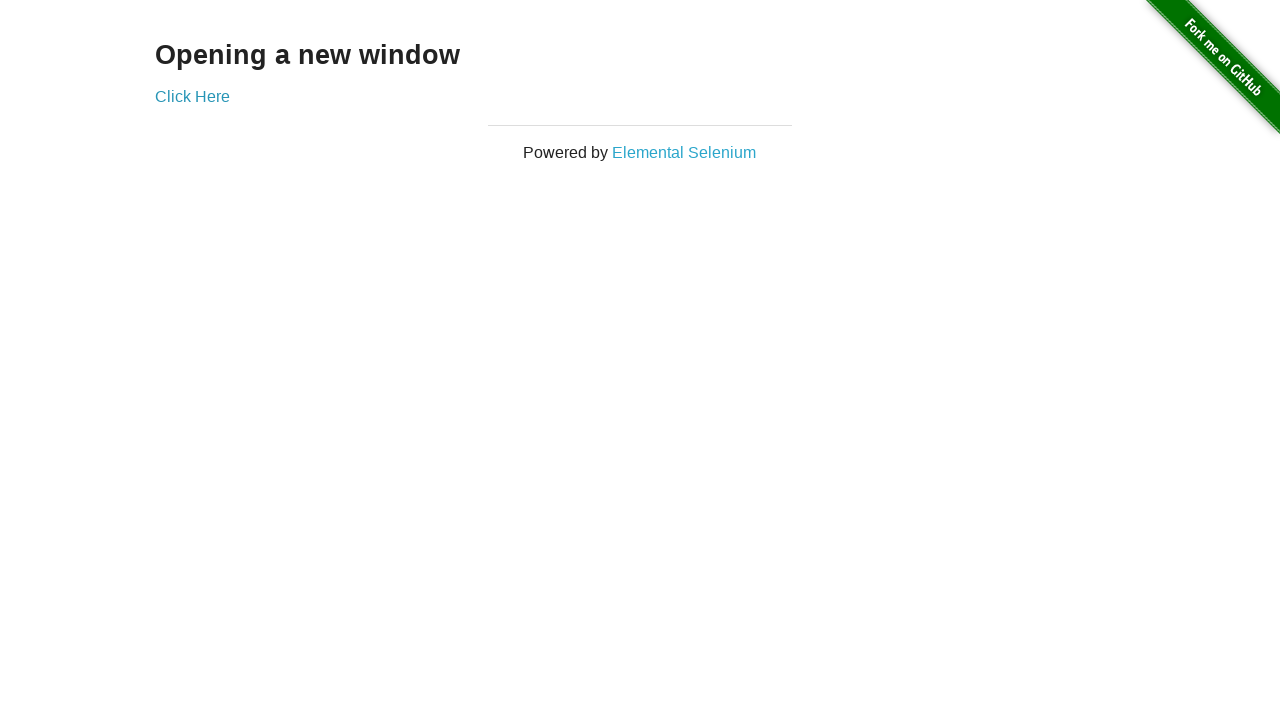

Switched back to original window
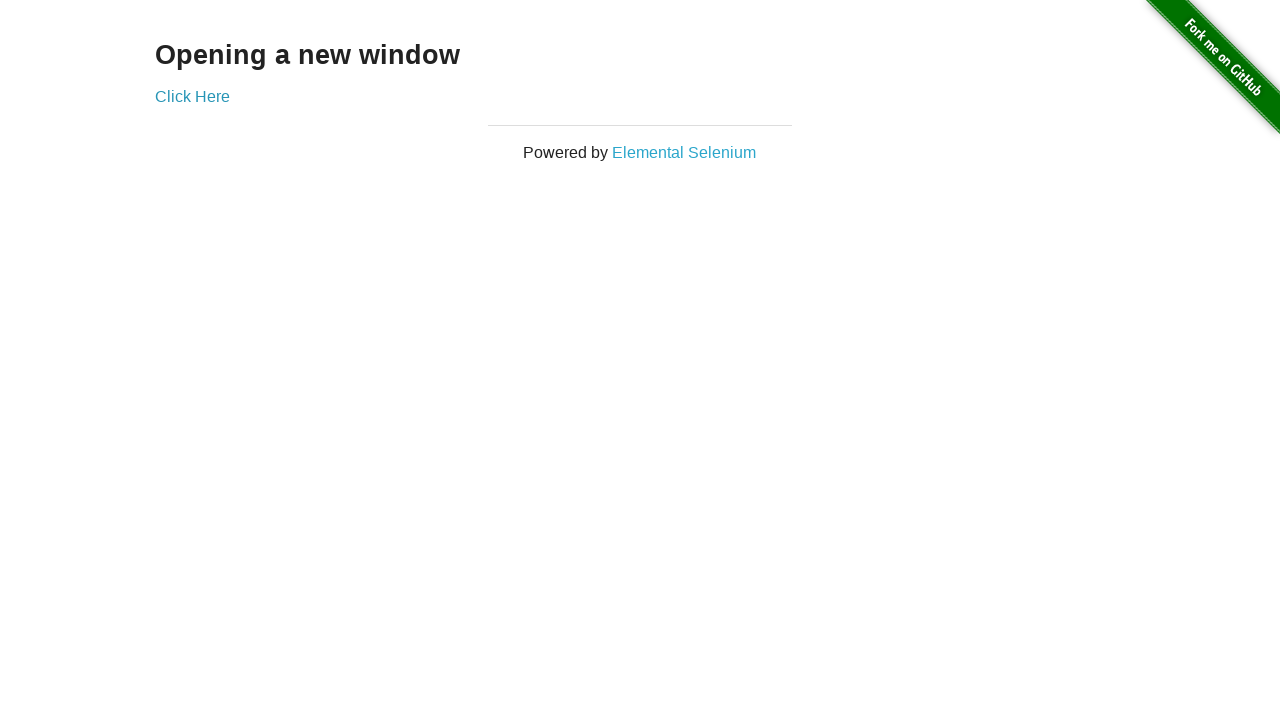

Verified original window title is still 'The Internet'
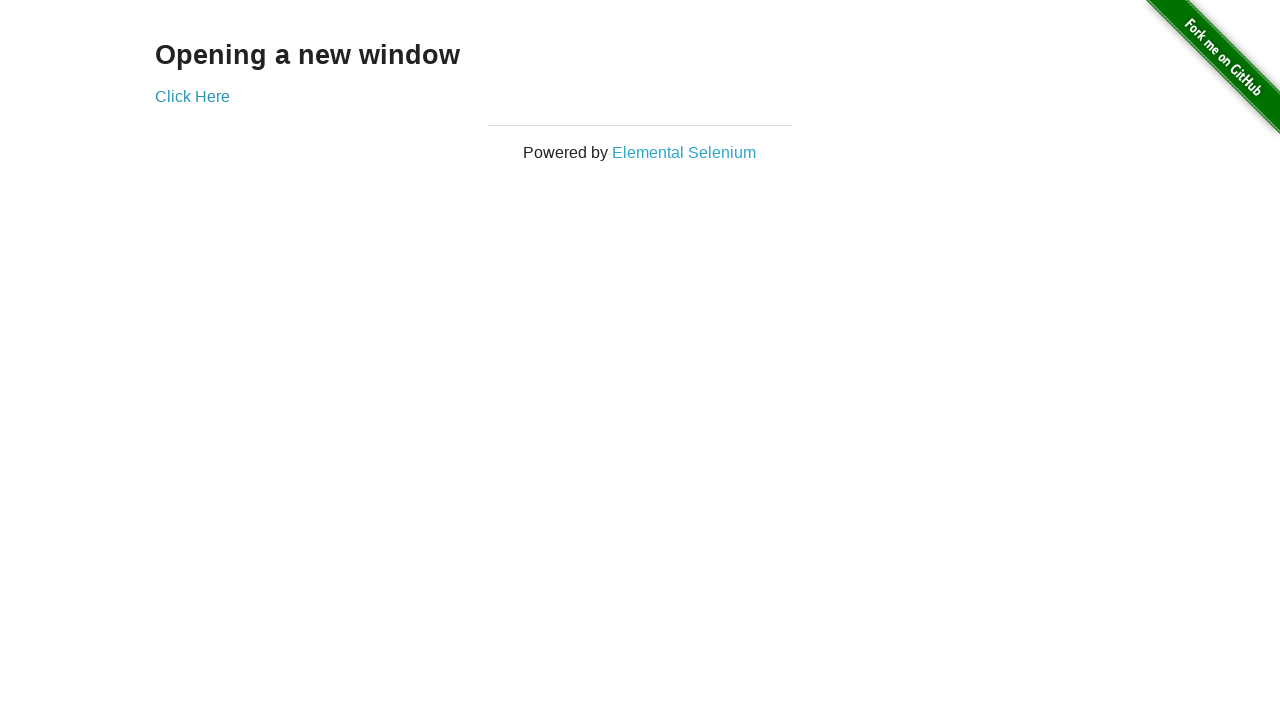

Switched to new window again
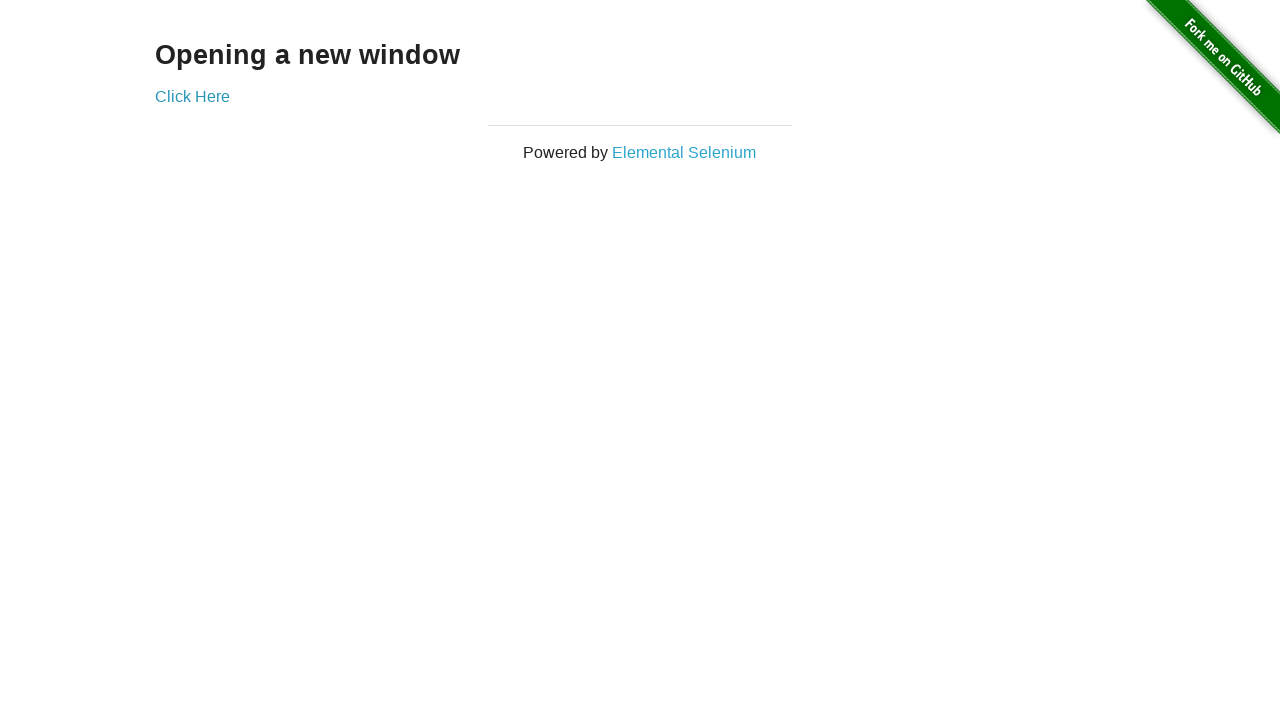

Switched back to original window
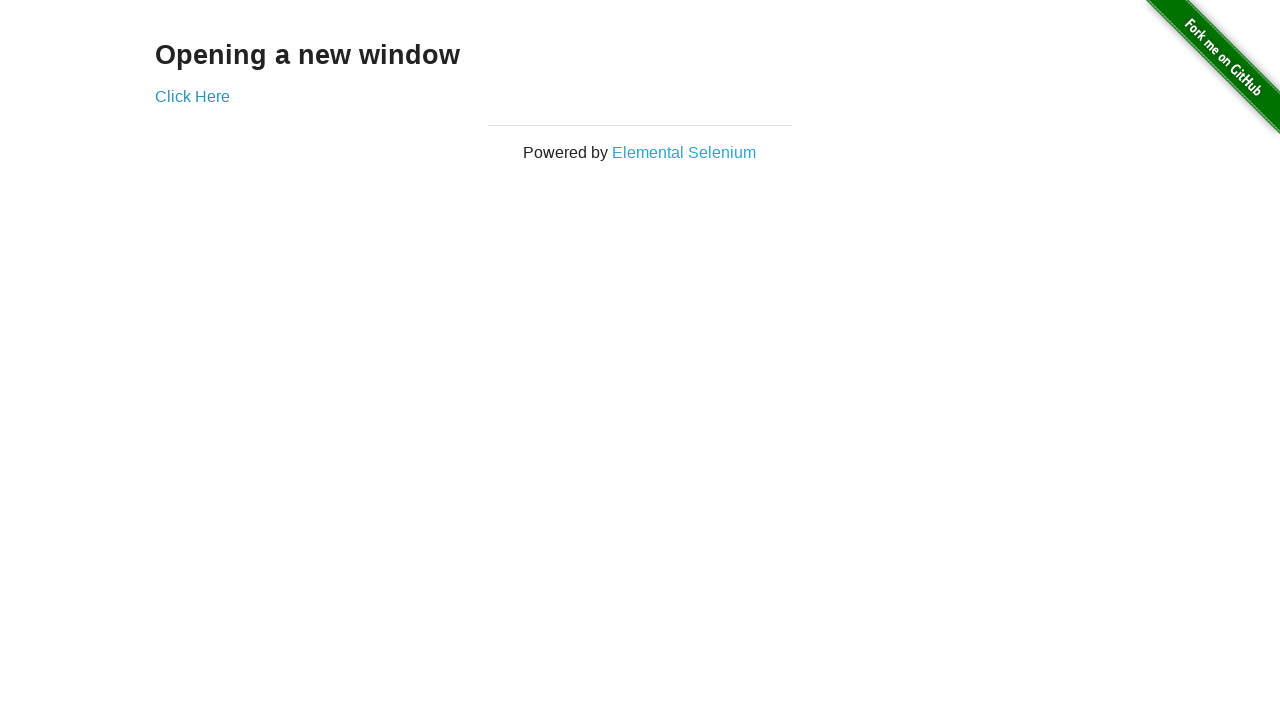

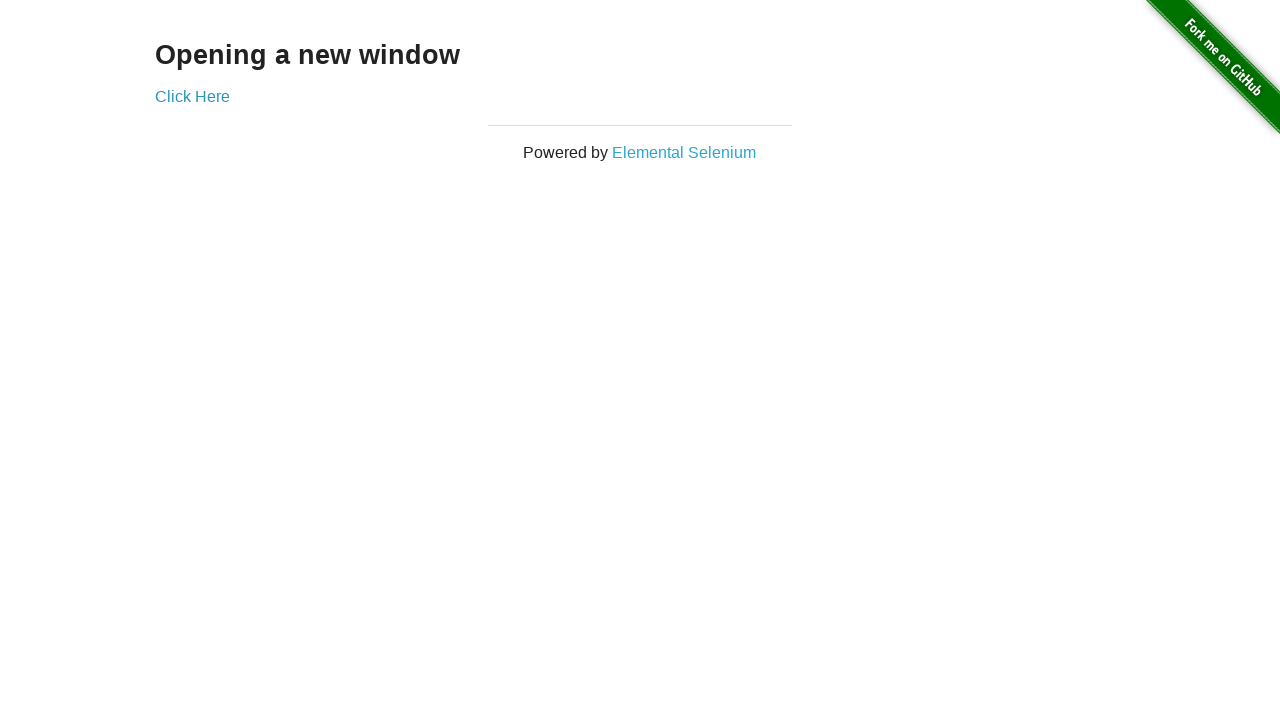